Tests button click functionality by clicking a button identified by its ID on a test automation practice page

Starting URL: https://automationtesting.co.uk/buttons.html

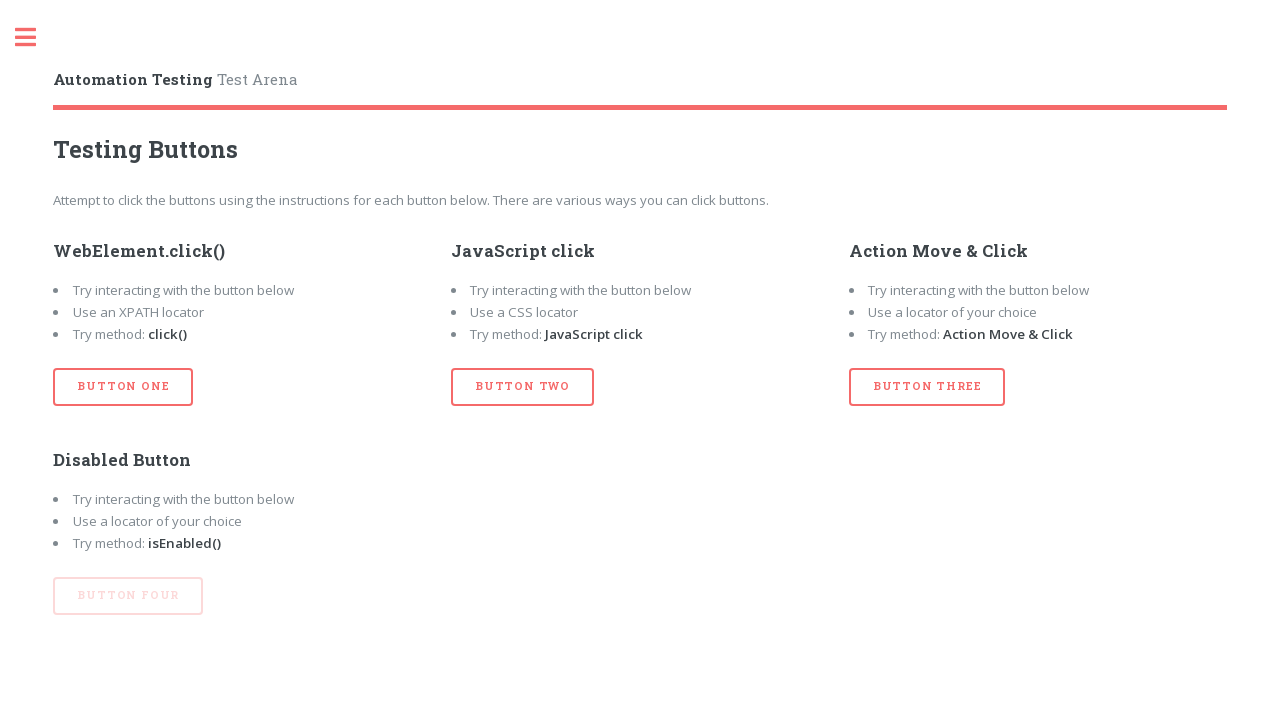

Clicked button with id 'btn_one' at (123, 387) on #btn_one
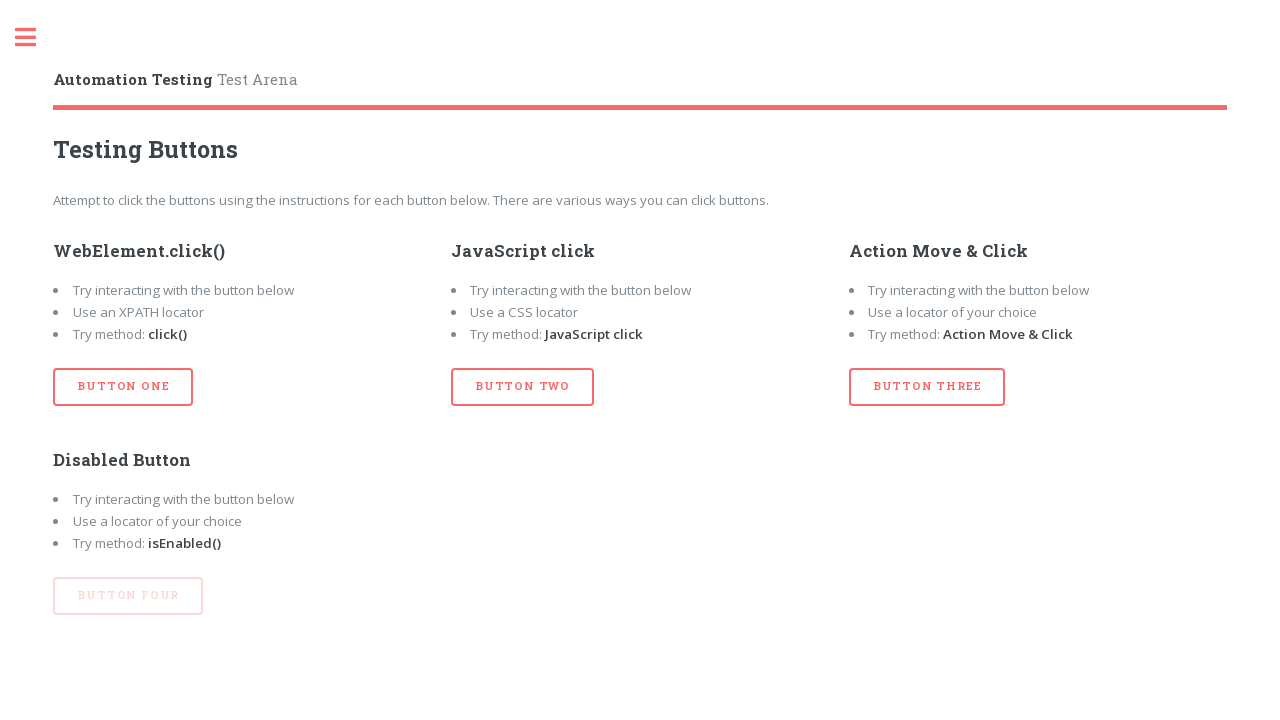

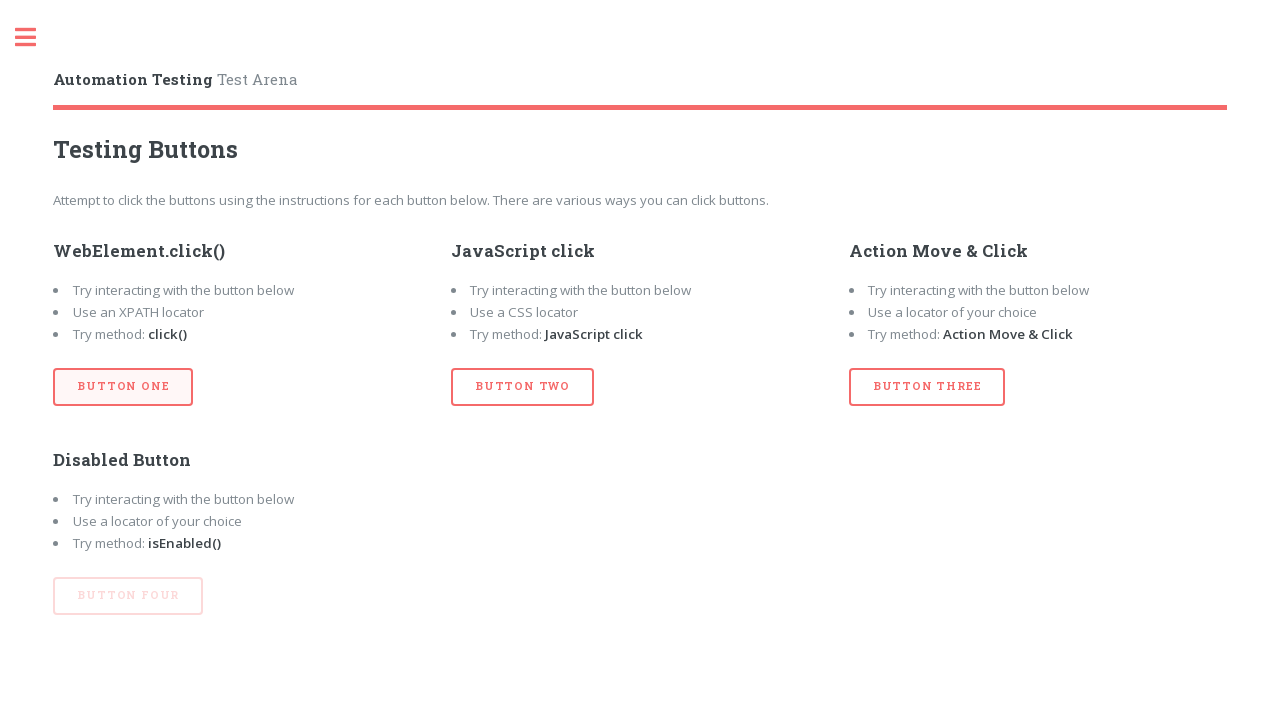